Tests that the browser back button works correctly with routing filters.

Starting URL: https://demo.playwright.dev/todomvc

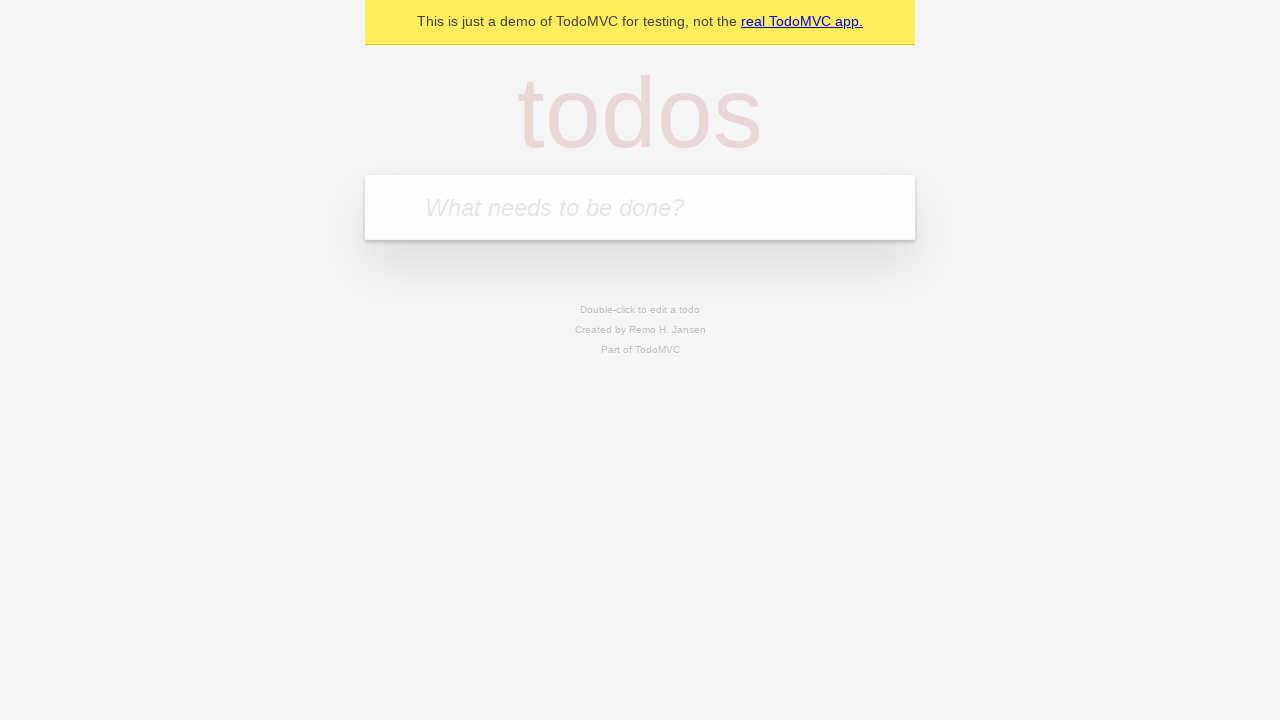

Filled todo input with 'buy some cheese' on internal:attr=[placeholder="What needs to be done?"i]
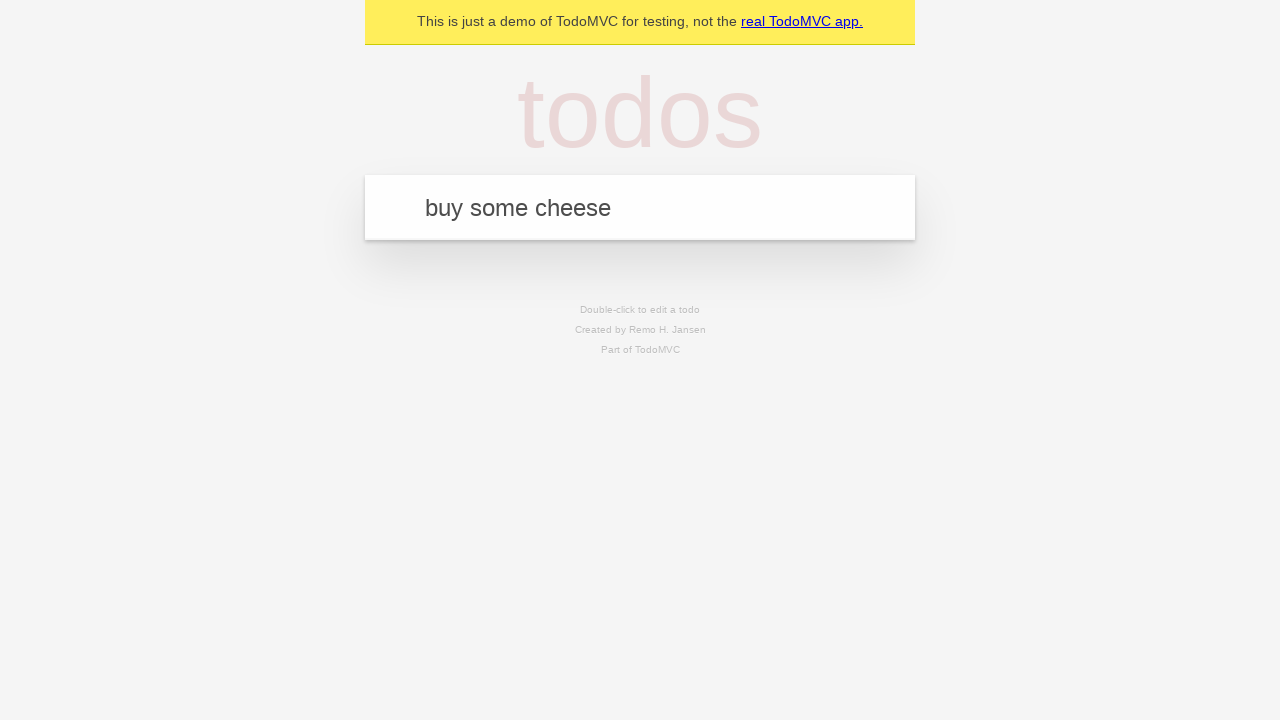

Pressed Enter to create first todo on internal:attr=[placeholder="What needs to be done?"i]
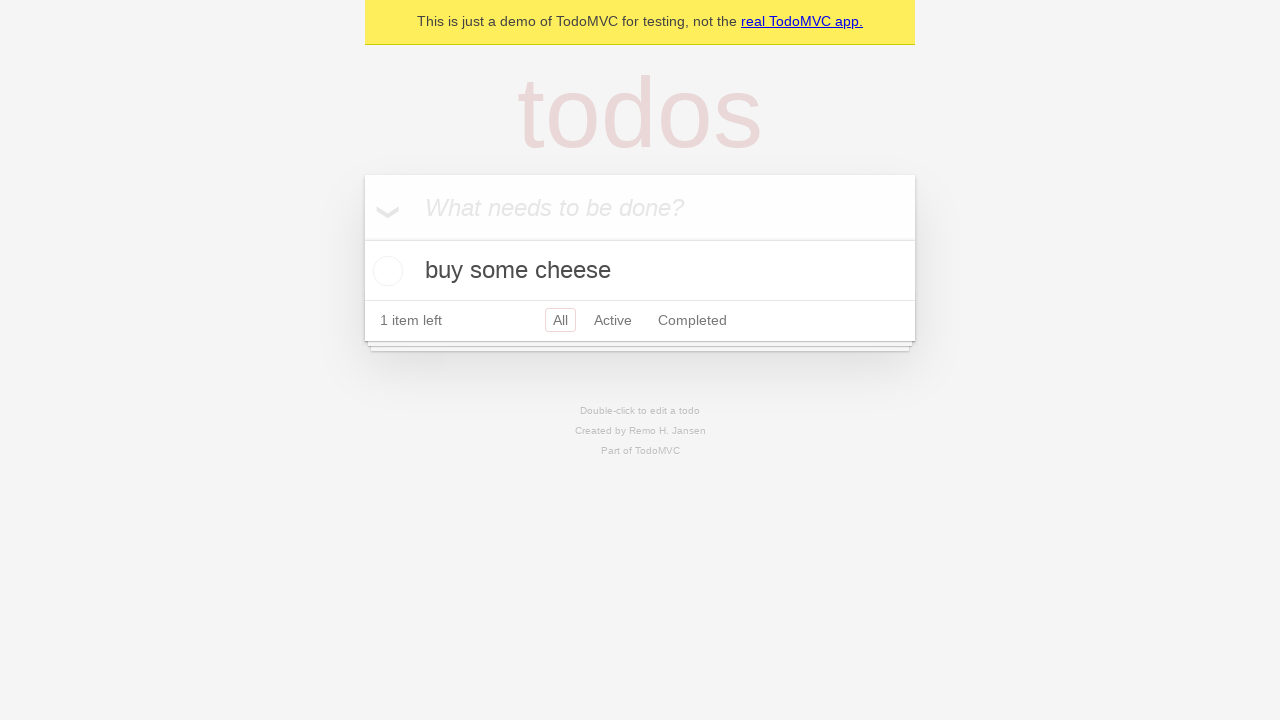

Filled todo input with 'feed the cat' on internal:attr=[placeholder="What needs to be done?"i]
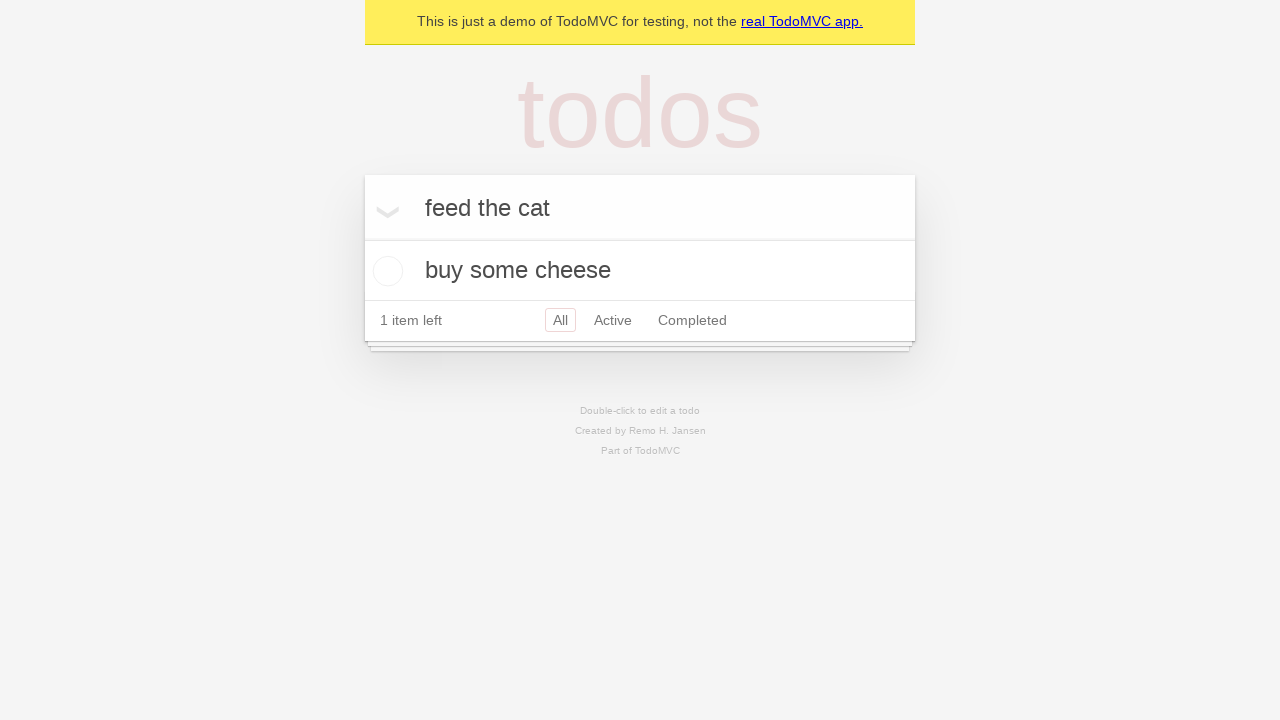

Pressed Enter to create second todo on internal:attr=[placeholder="What needs to be done?"i]
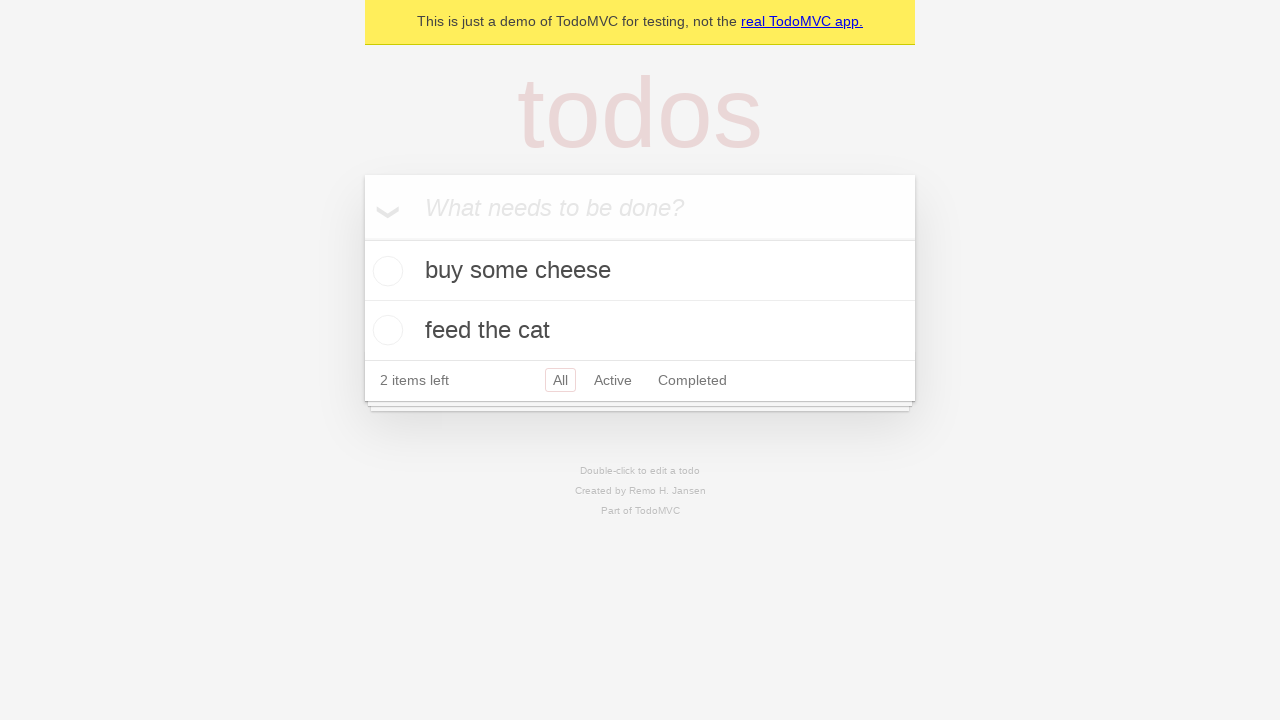

Filled todo input with 'book a doctors appointment' on internal:attr=[placeholder="What needs to be done?"i]
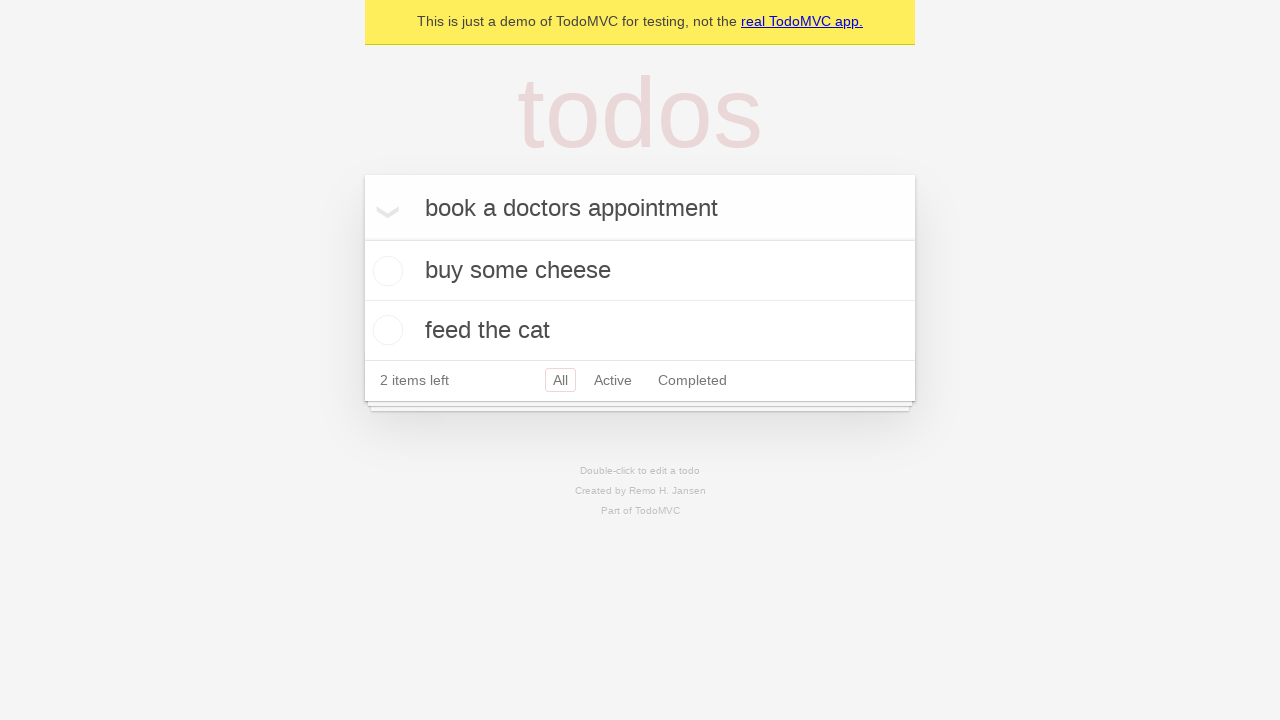

Pressed Enter to create third todo on internal:attr=[placeholder="What needs to be done?"i]
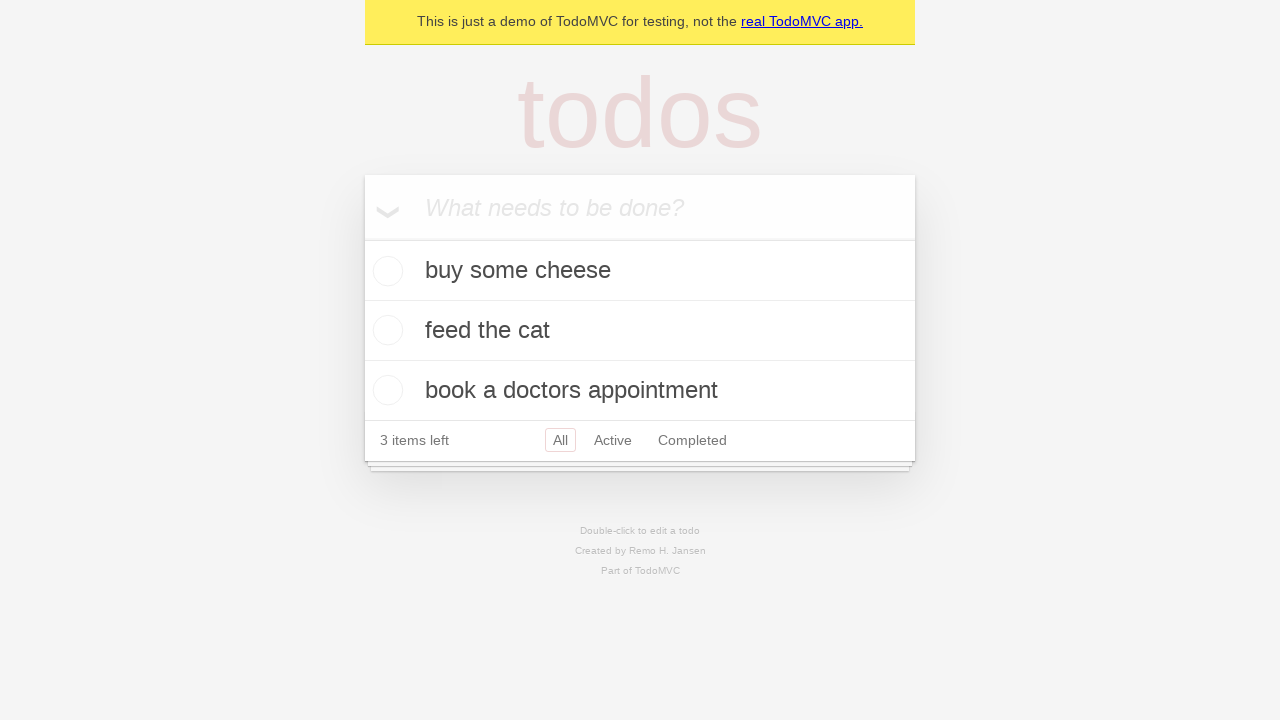

Checked the second todo item at (385, 330) on internal:testid=[data-testid="todo-item"s] >> nth=1 >> internal:role=checkbox
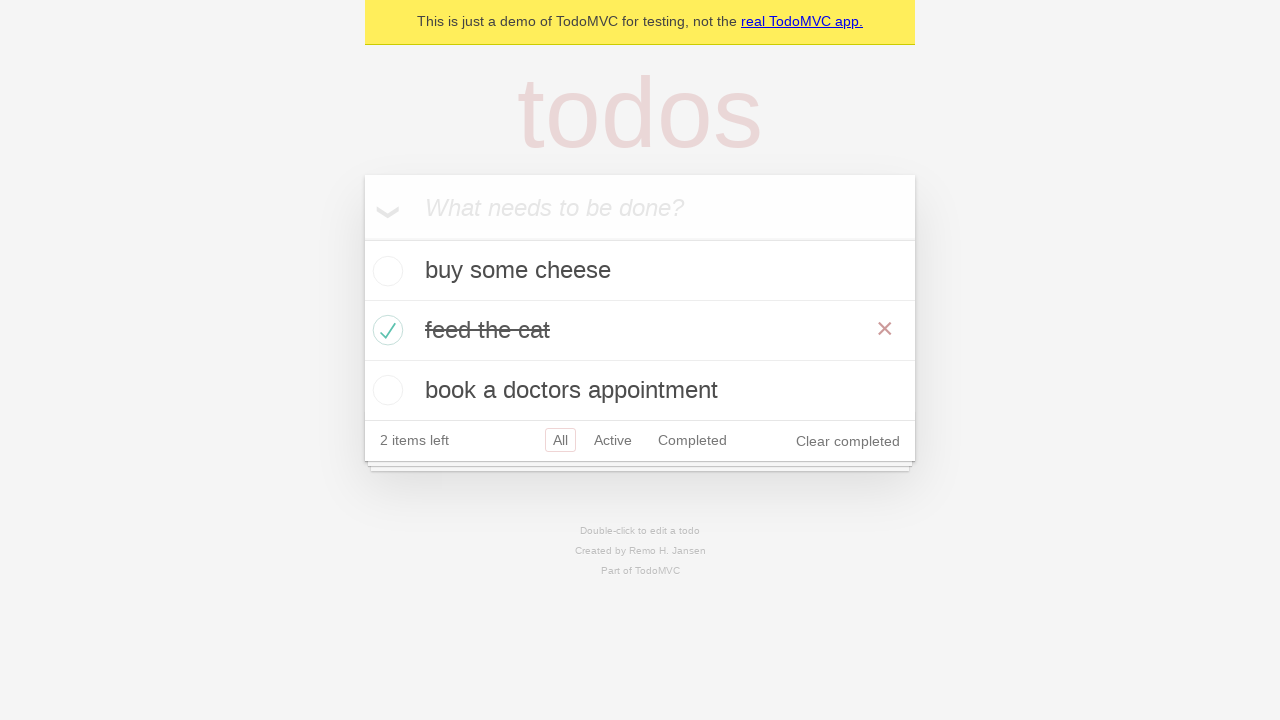

Clicked 'All' filter link at (560, 440) on internal:role=link[name="All"i]
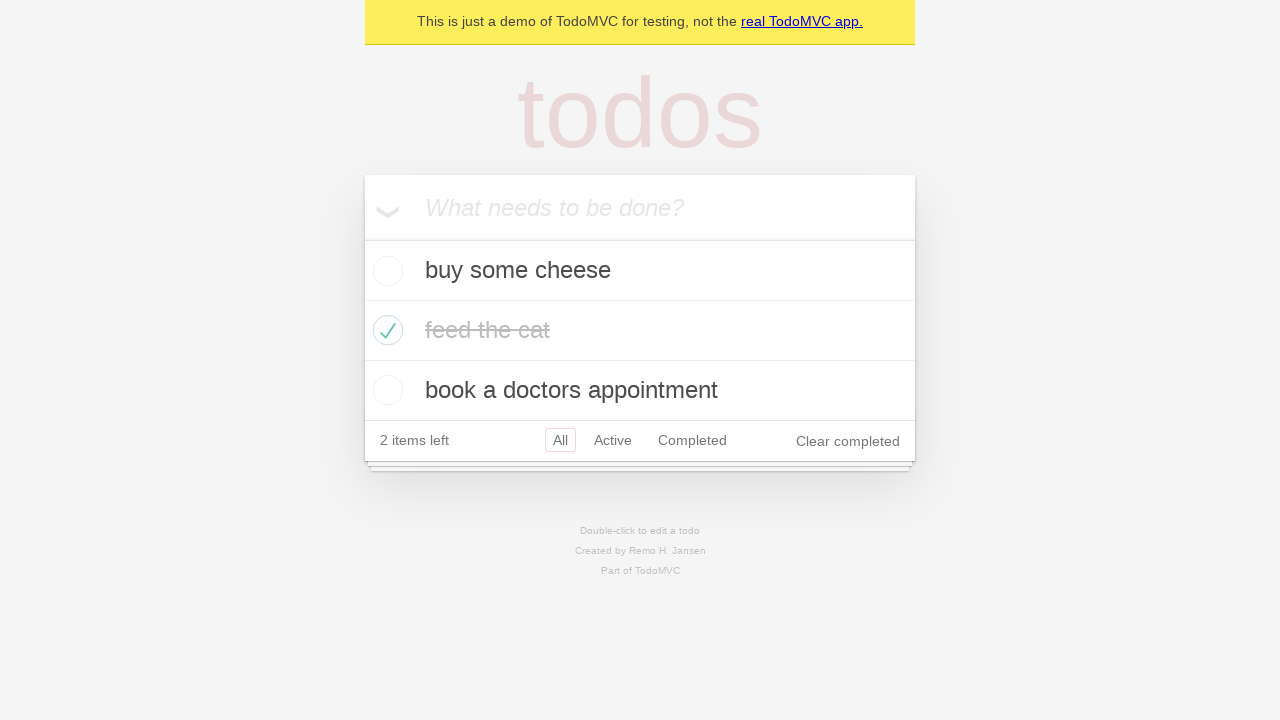

Clicked 'Active' filter link at (613, 440) on internal:role=link[name="Active"i]
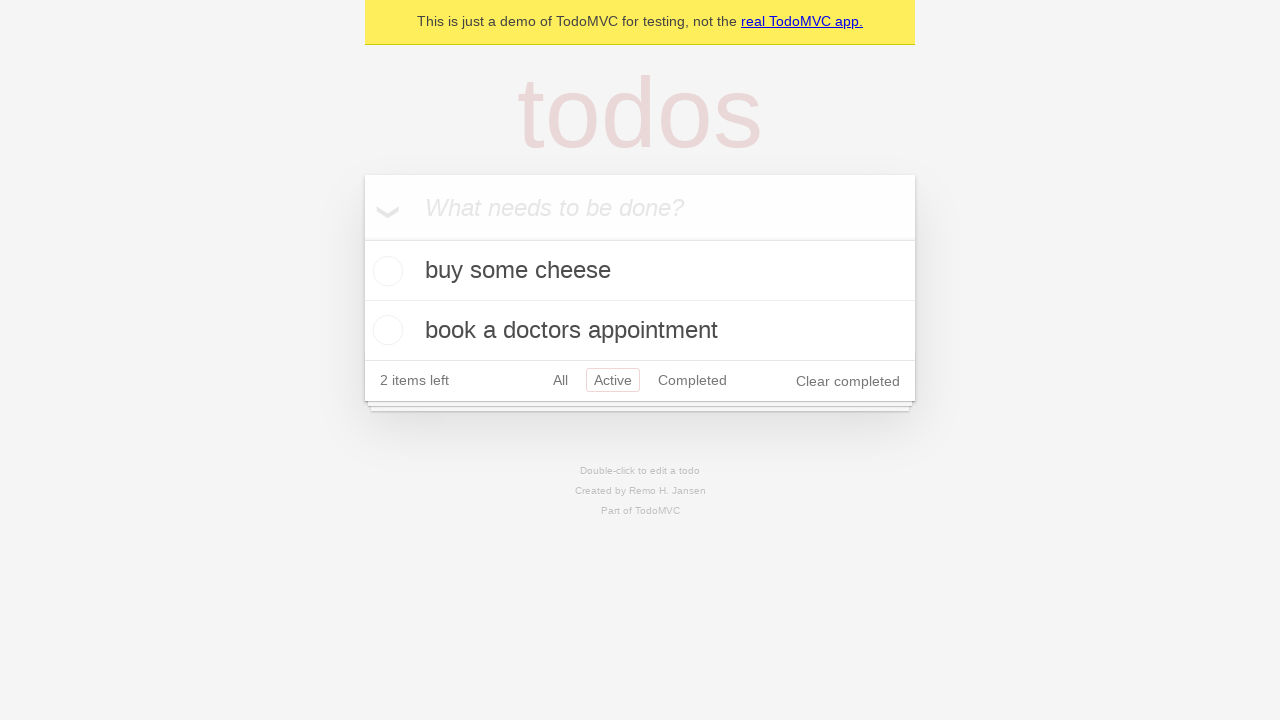

Clicked 'Completed' filter link at (692, 380) on internal:role=link[name="Completed"i]
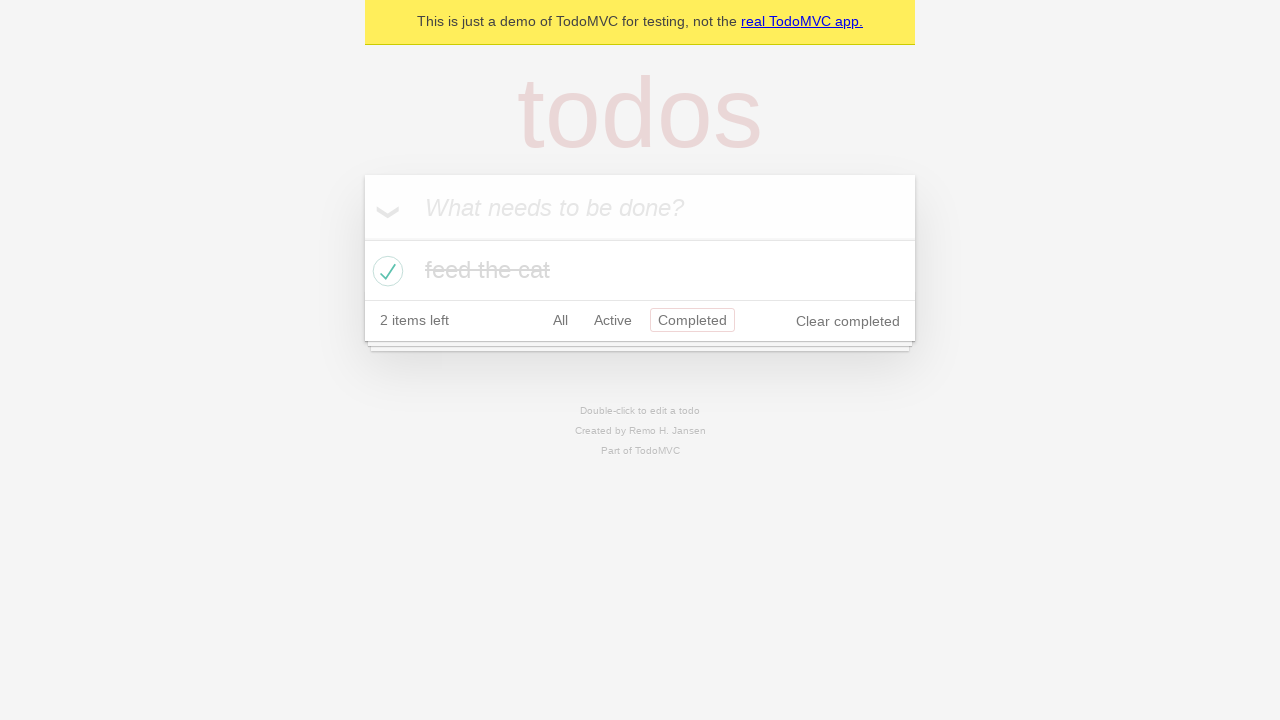

Navigated back using browser back button
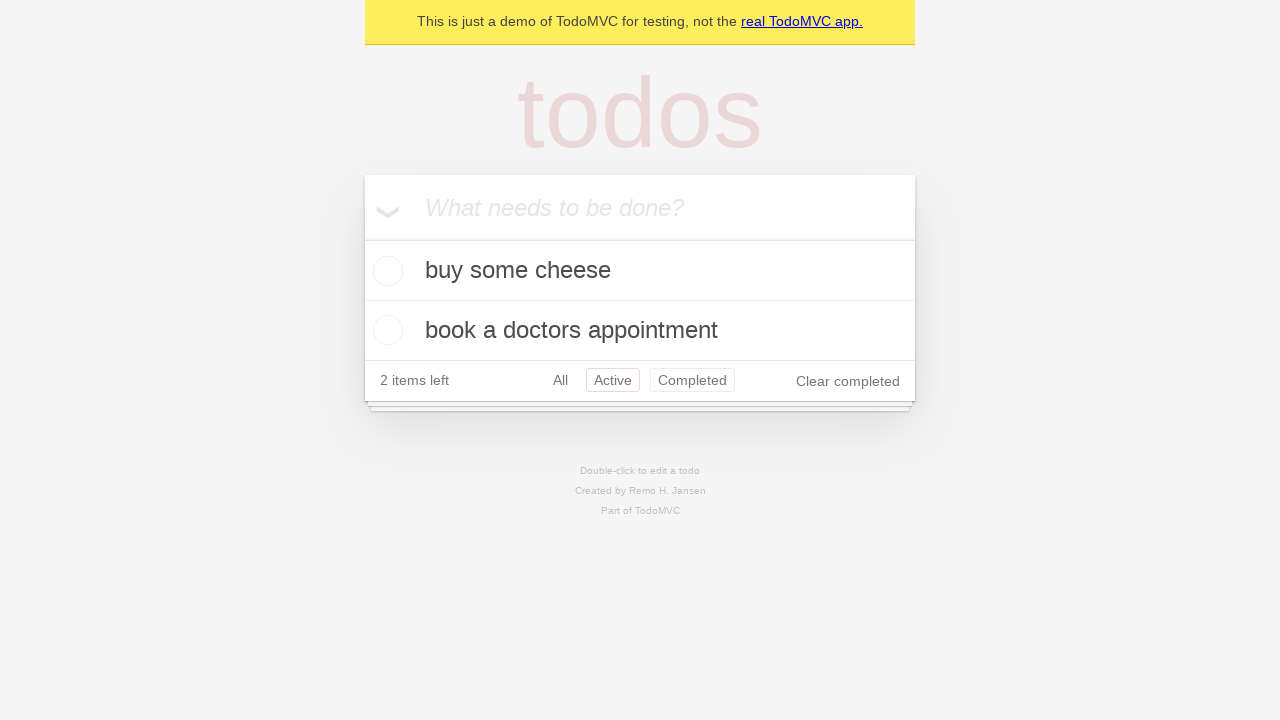

Navigated back again using browser back button
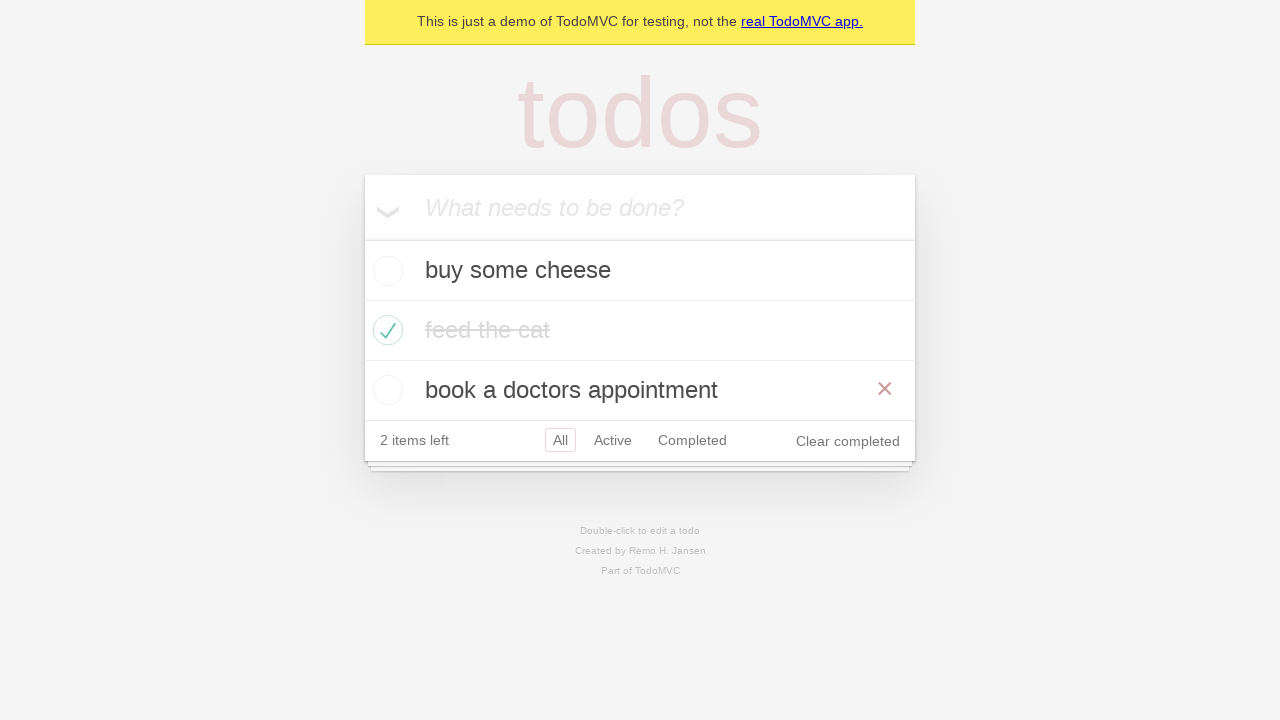

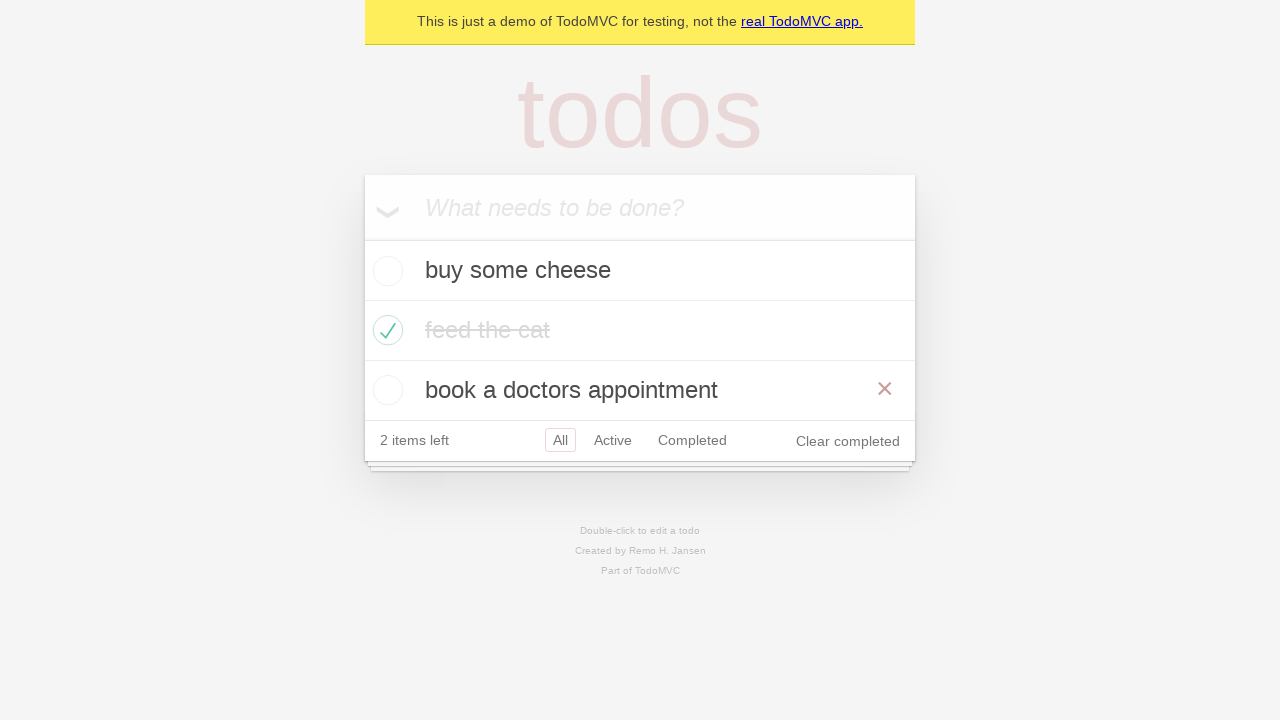